Tests keyboard actions by typing in an email field, selecting all text with Ctrl+A, copying with Ctrl+C, tabbing to next field, and pasting with Ctrl+V

Starting URL: https://demoqa.com/text-box

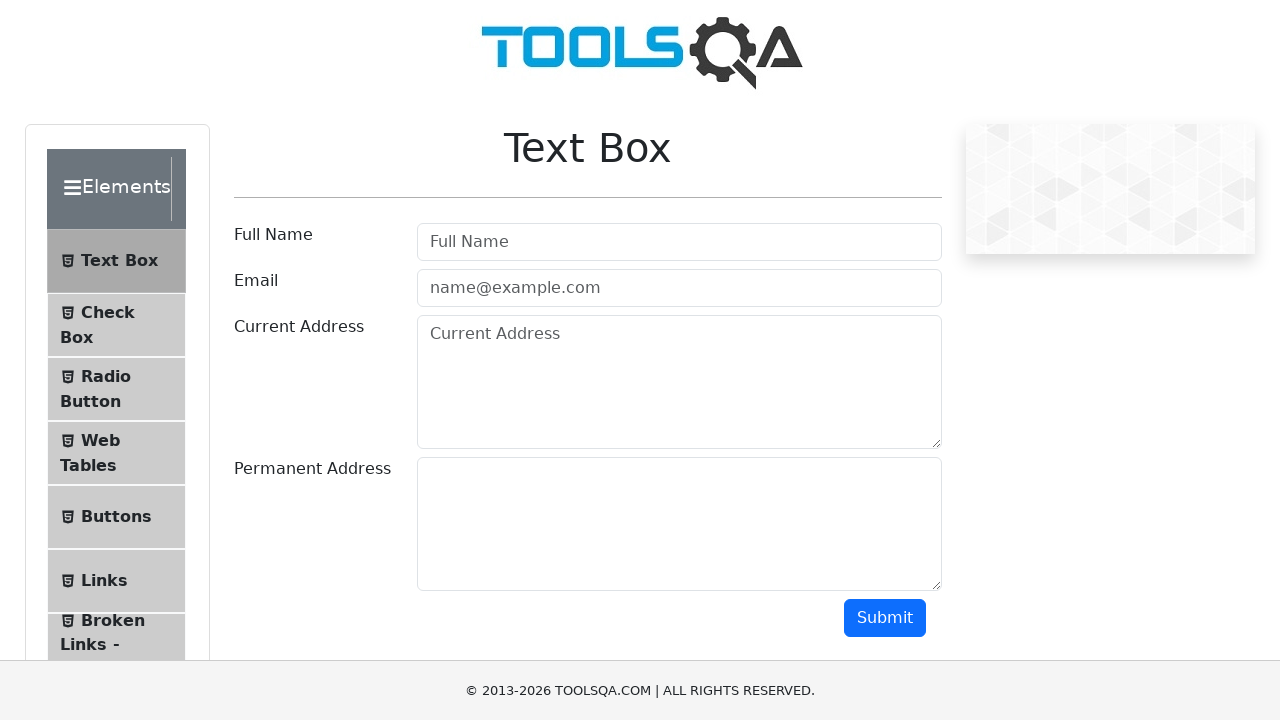

Filled email field with 'shinde@gmail.com' on input#userEmail
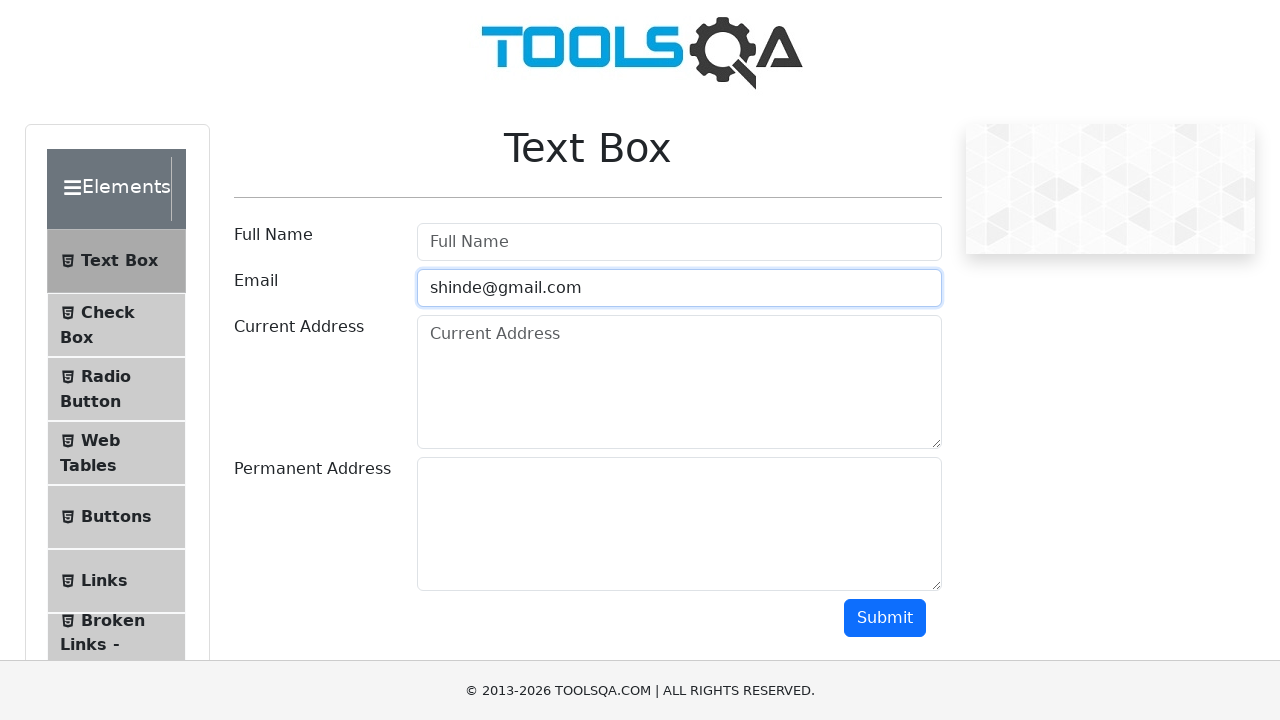

Selected all text in email field with Ctrl+A
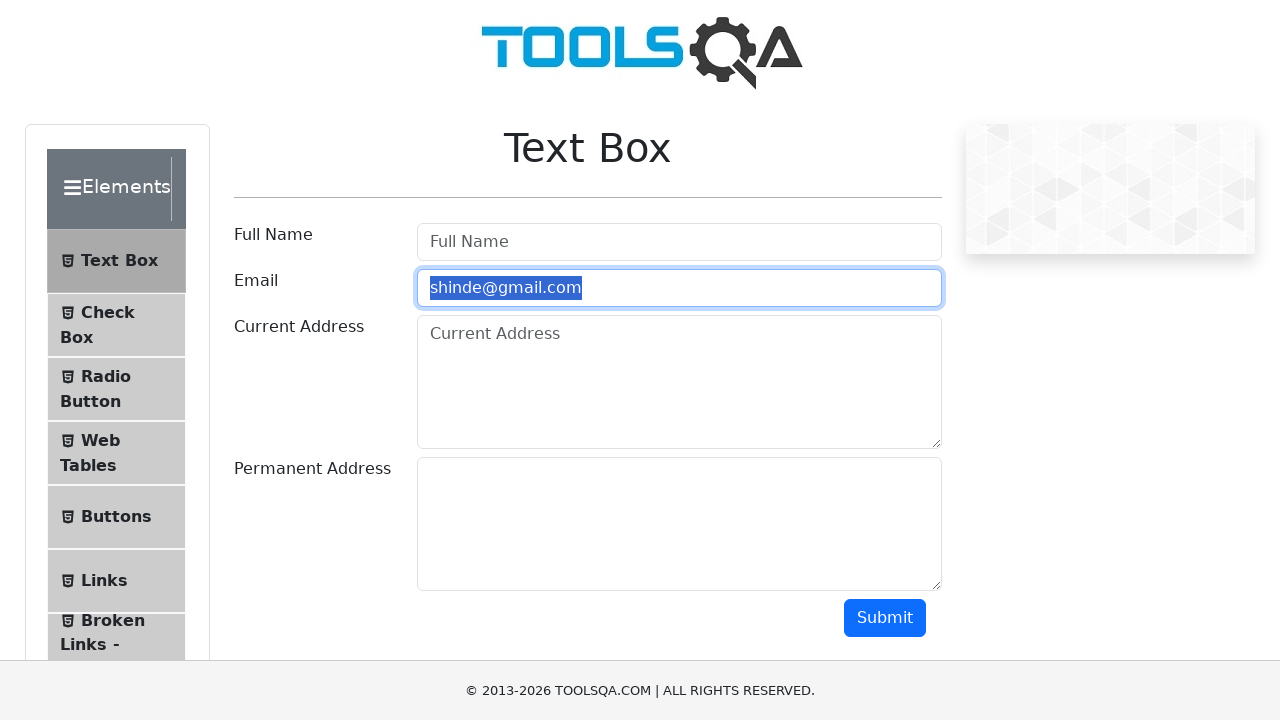

Copied selected email text with Ctrl+C
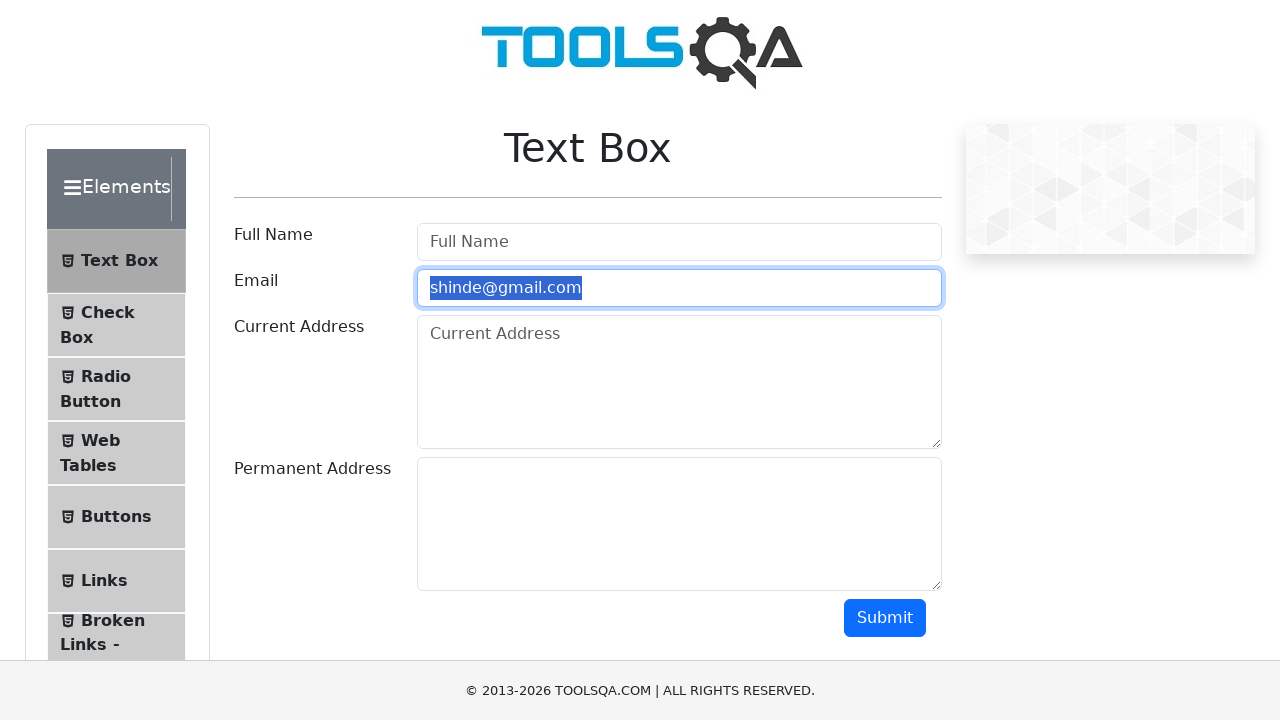

Tabbed to next field
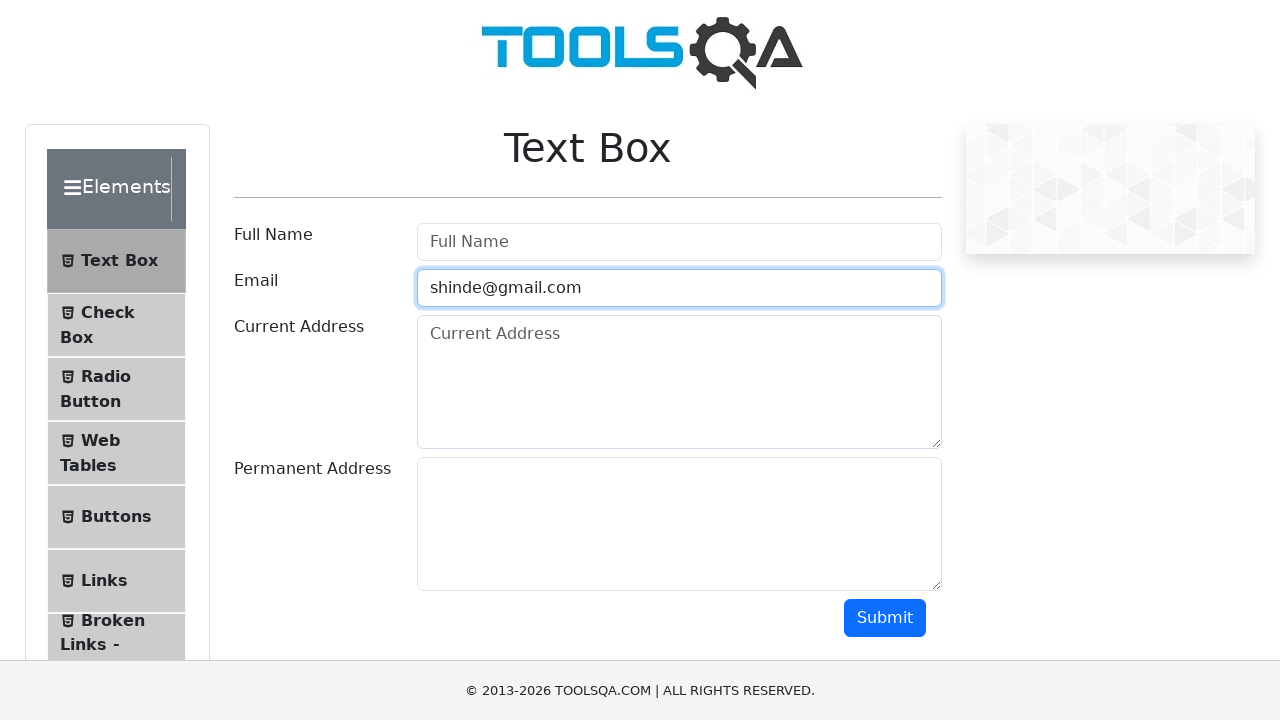

Pasted email text into next field with Ctrl+V
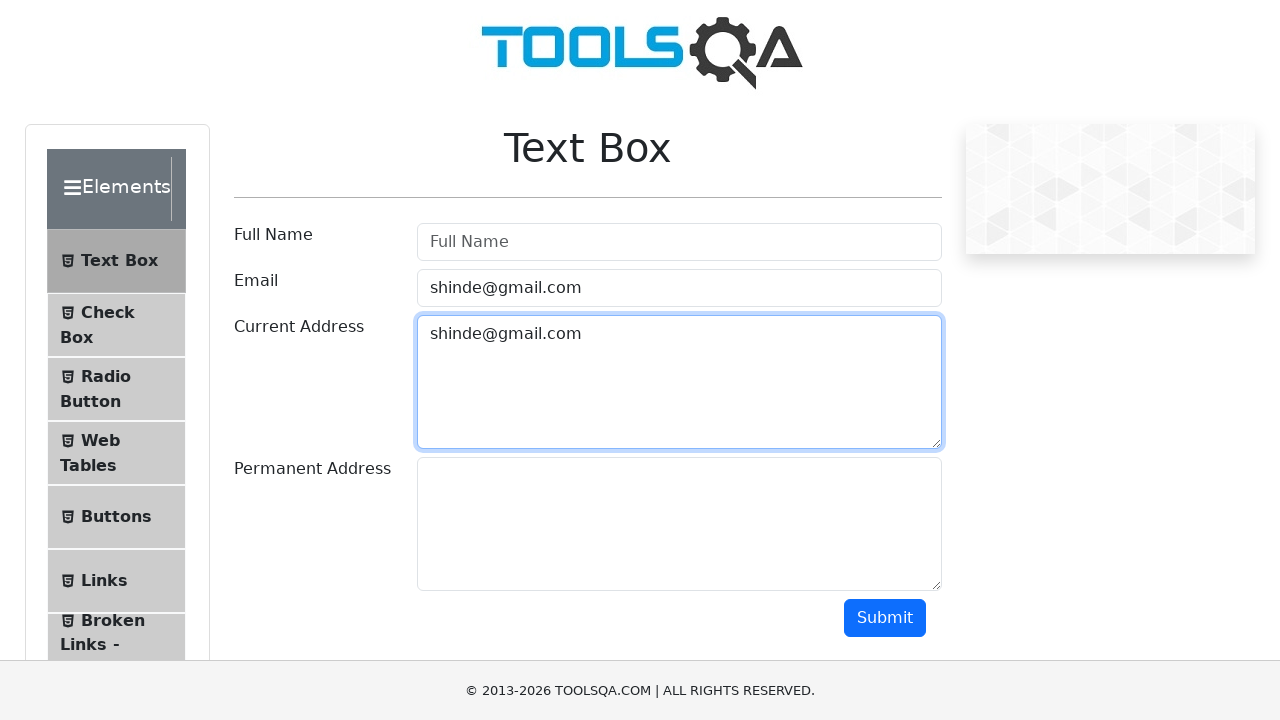

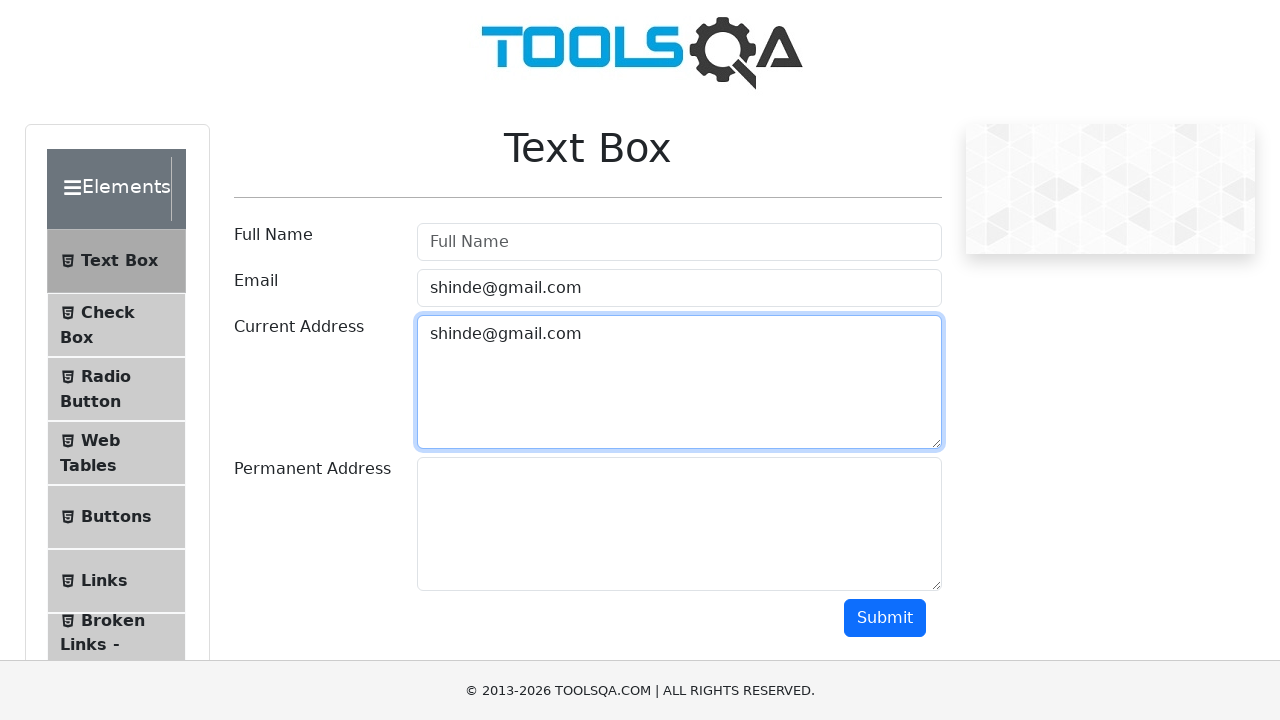